Navigates to the W3Schools Java tutorial page and clicks on a navigation bar button element.

Starting URL: https://www.w3schools.com/java/default.asp

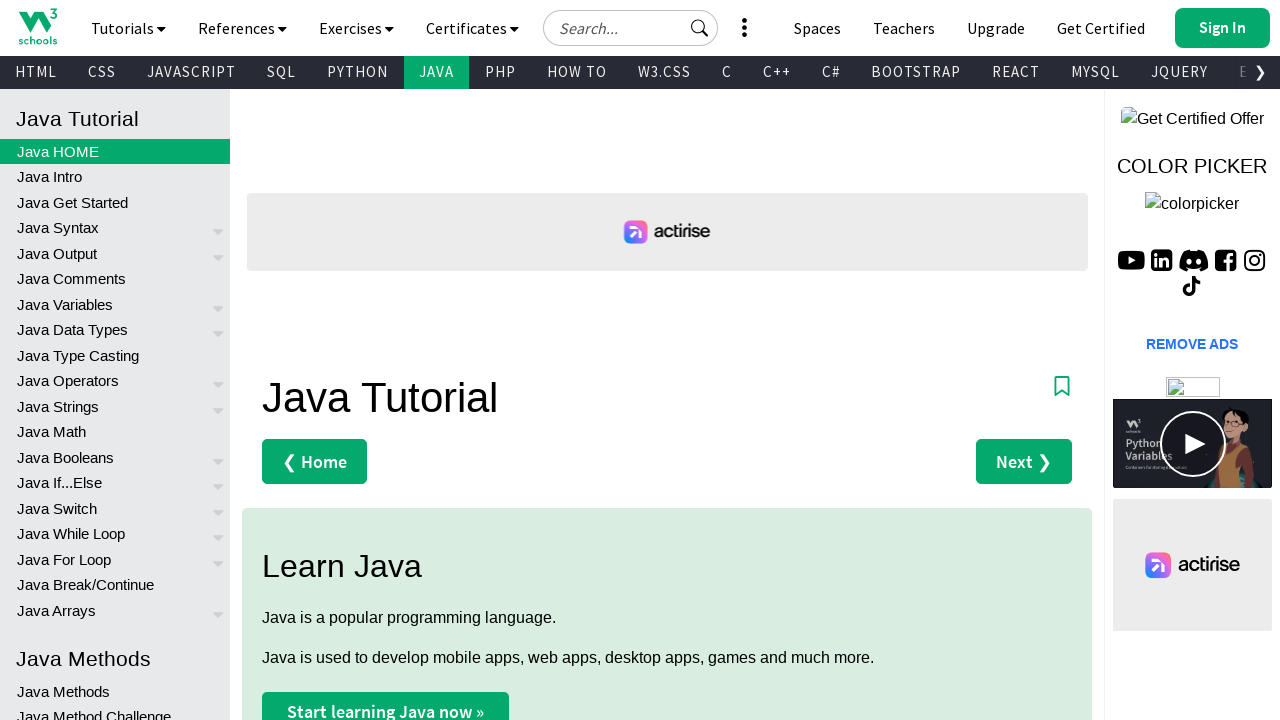

Waited 2 seconds for page to load
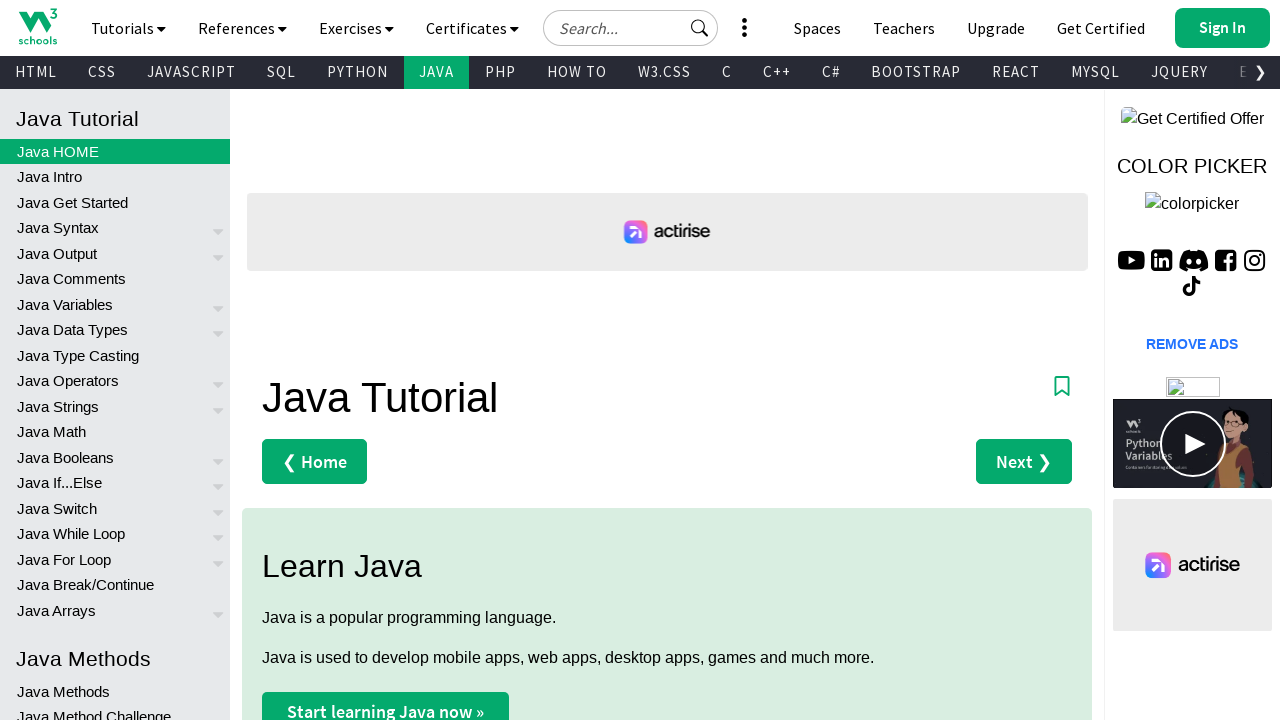

Clicked navigation bar button element at (38, 26) on .w3-bar-item.w3-button
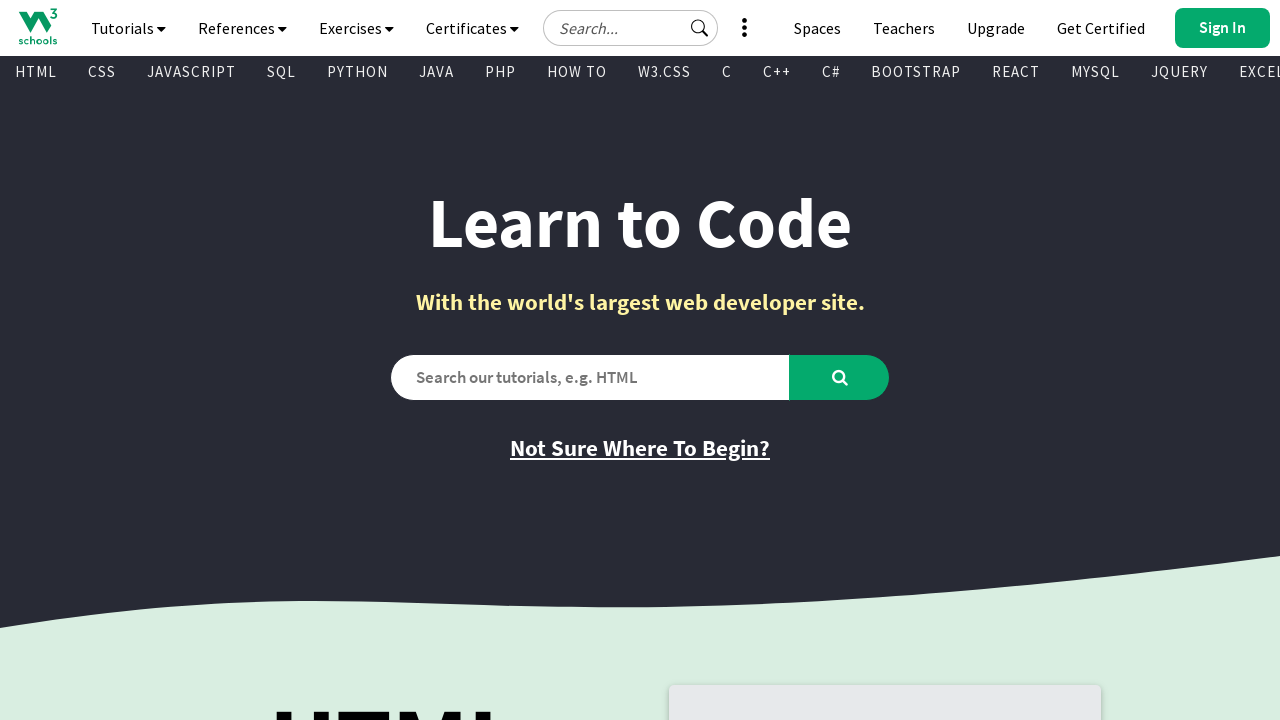

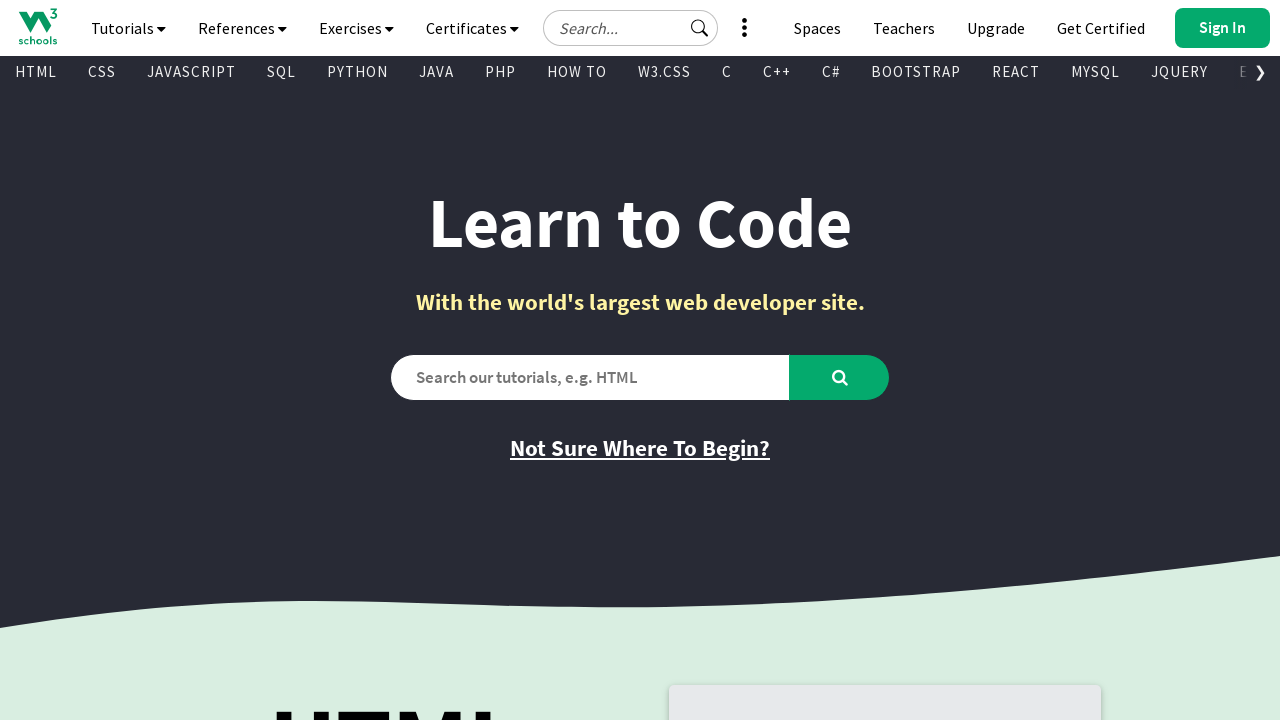